Tests the remove and add functionality for a checkbox - checks it, removes it, adds it back, and rechecks it

Starting URL: https://the-internet.herokuapp.com/dynamic_controls

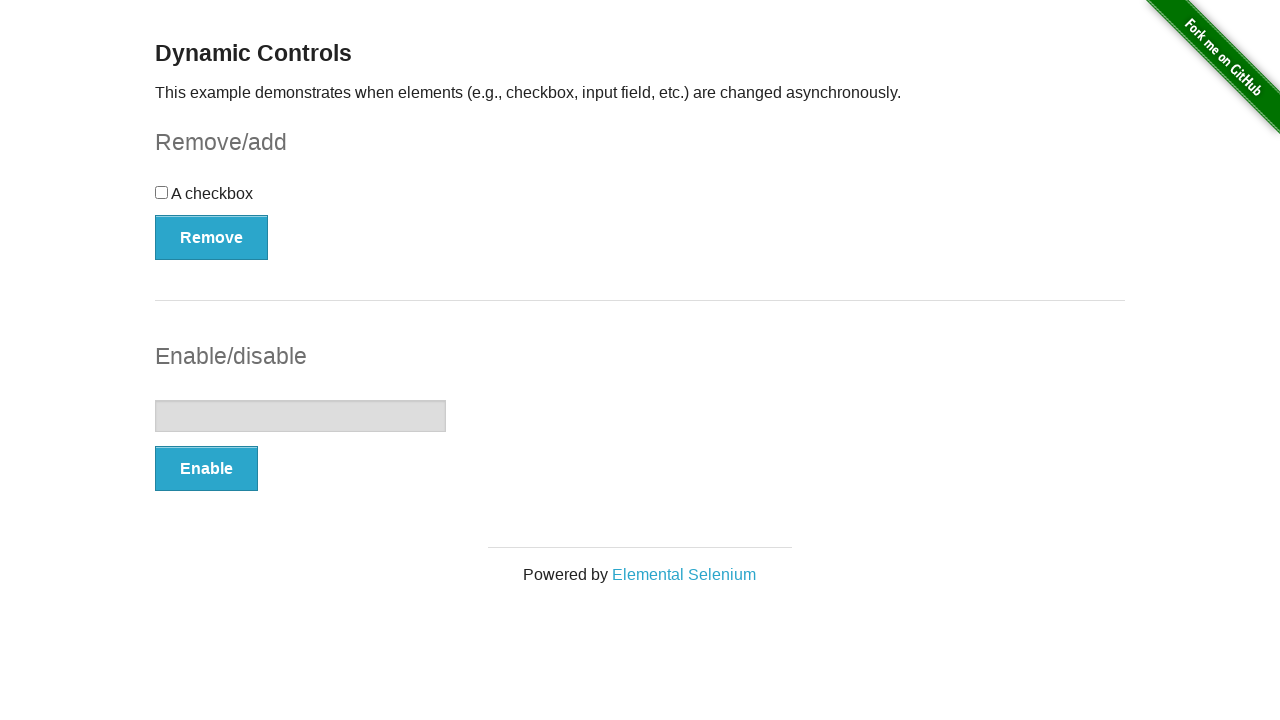

Navigated to dynamic controls page
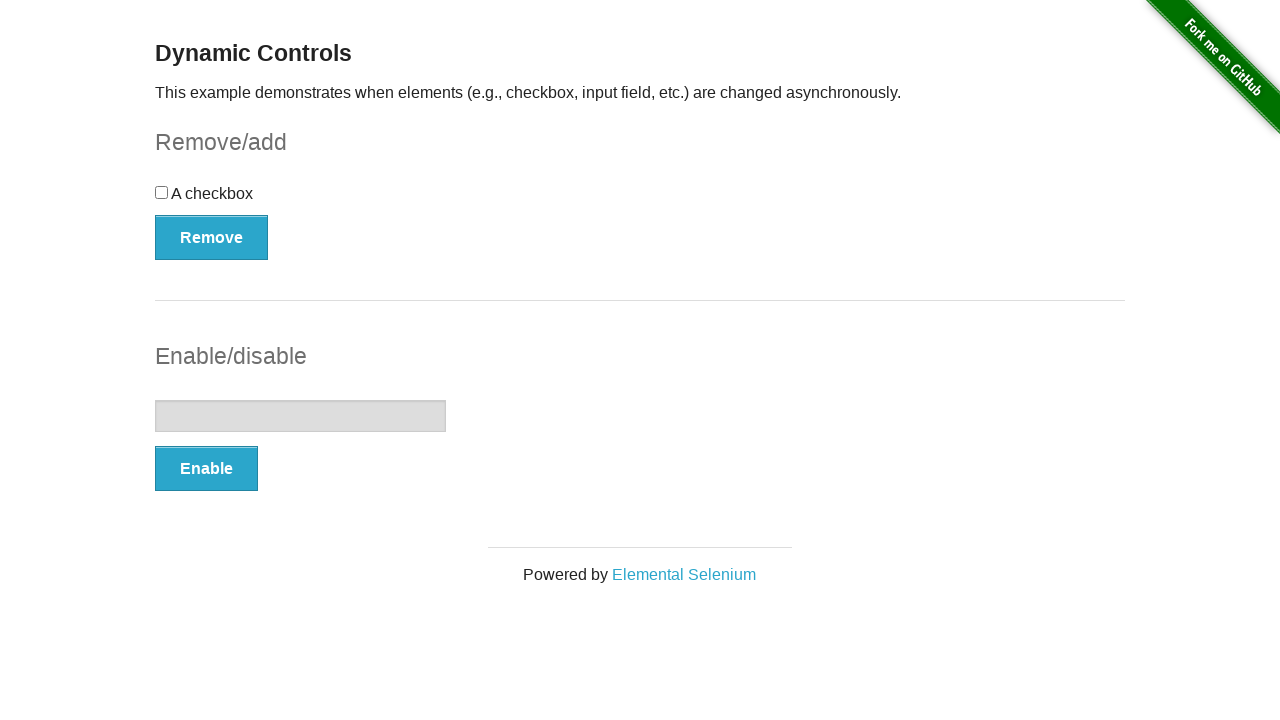

Located checkbox element
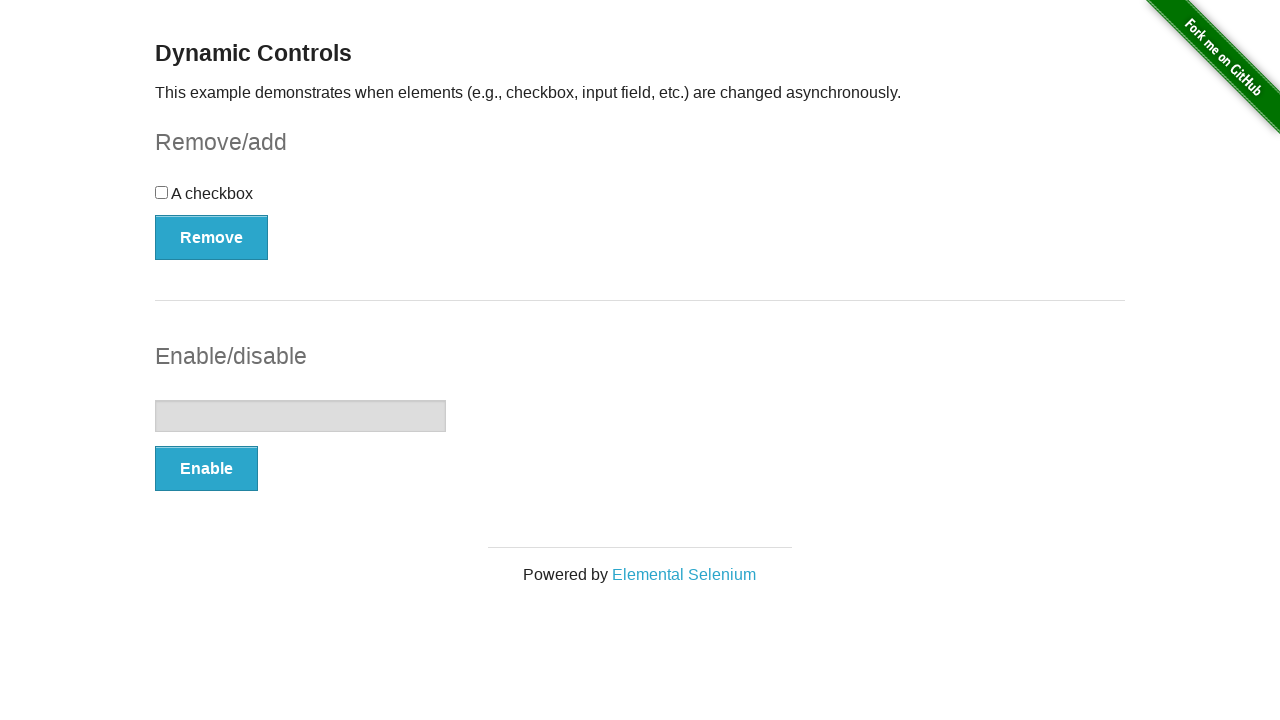

Checked the checkbox at (162, 192) on xpath=//div[@id='checkbox']//input
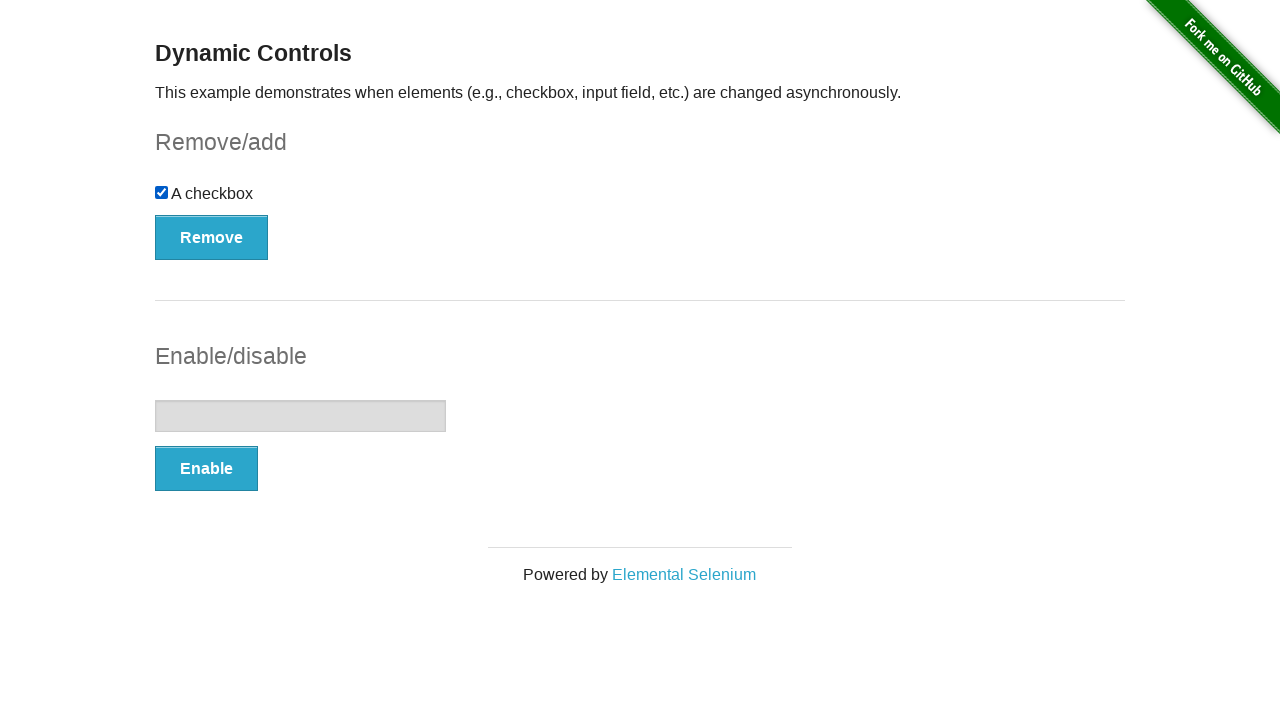

Clicked Remove button to remove checkbox at (212, 237) on xpath=//button[contains(text(),'Remove')]
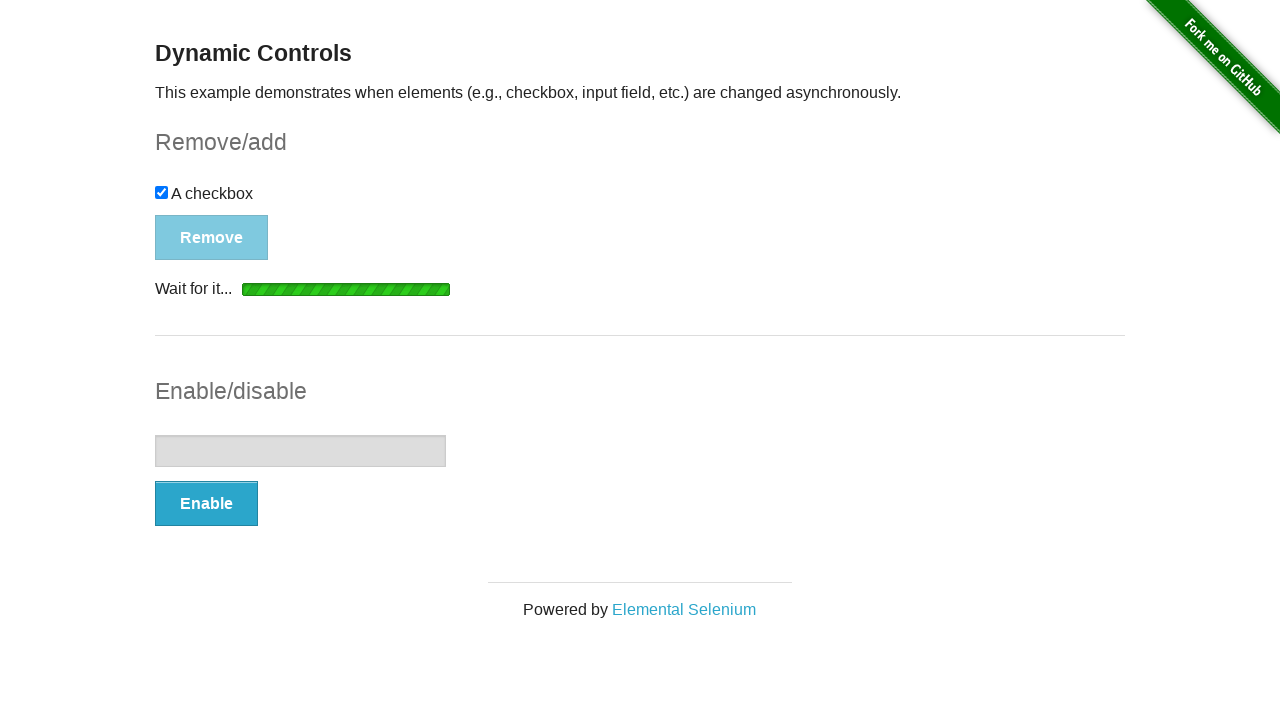

Waited for removal confirmation message to appear
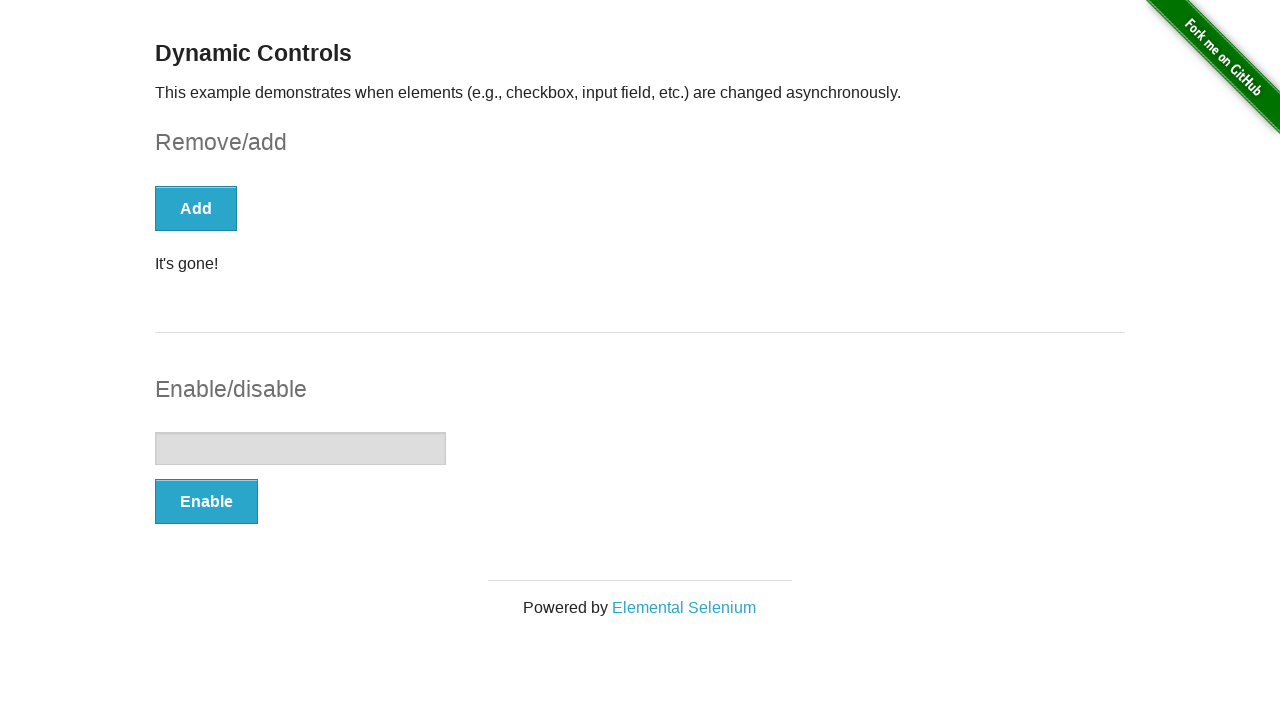

Clicked Add button to restore checkbox at (196, 208) on xpath=//button[contains(text(),'Add')]
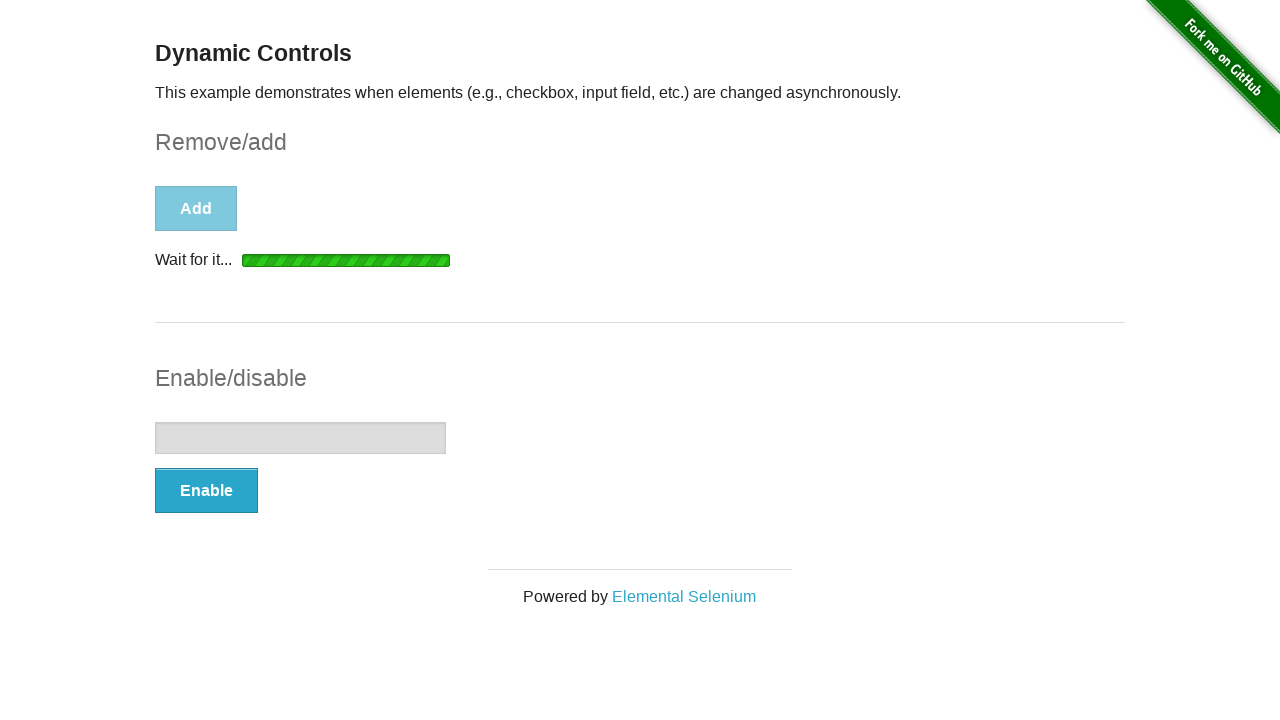

Waited for addition confirmation message to appear
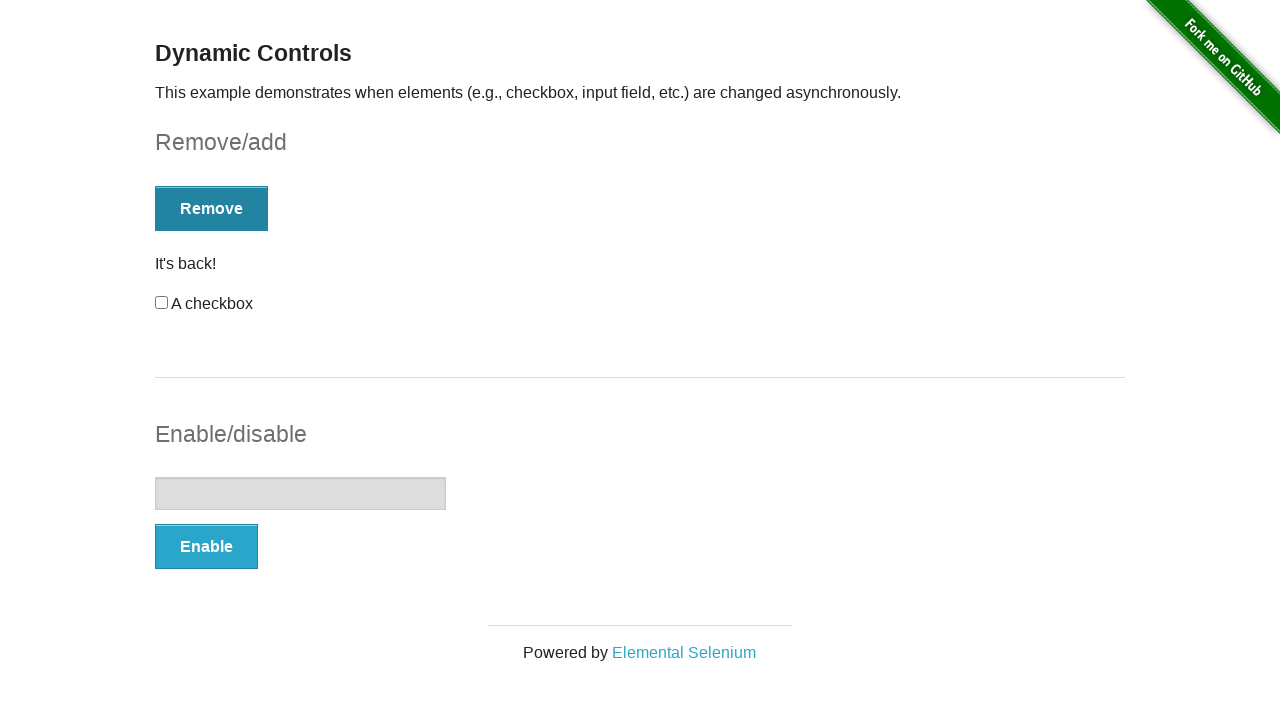

Located the restored checkbox element
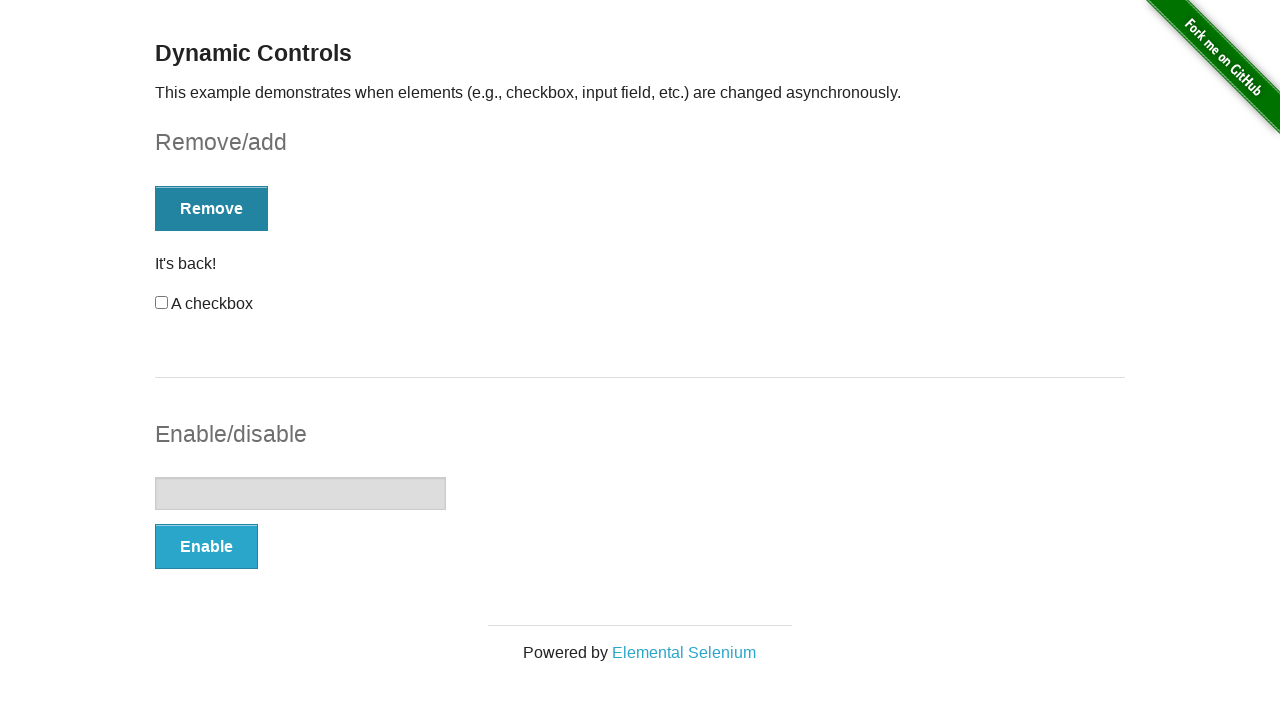

Waited for checkbox to become visible
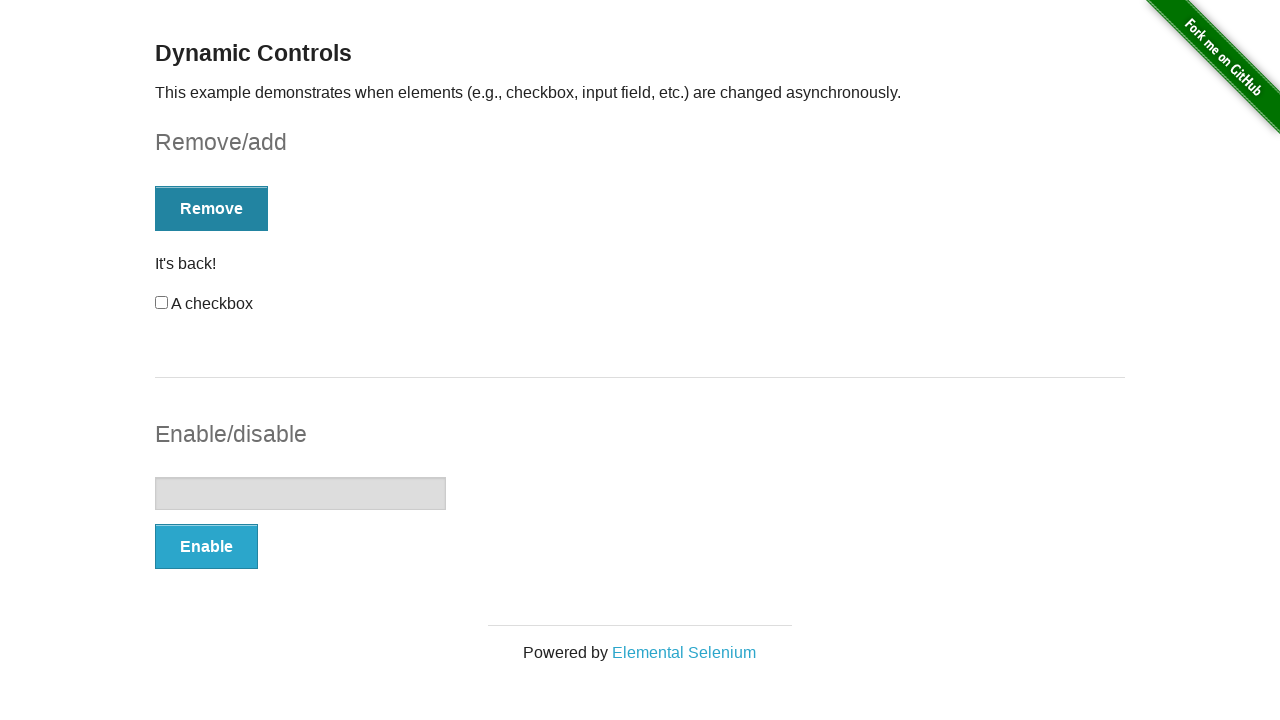

Rechecked the restored checkbox at (162, 303) on xpath=//input[@id='checkbox']
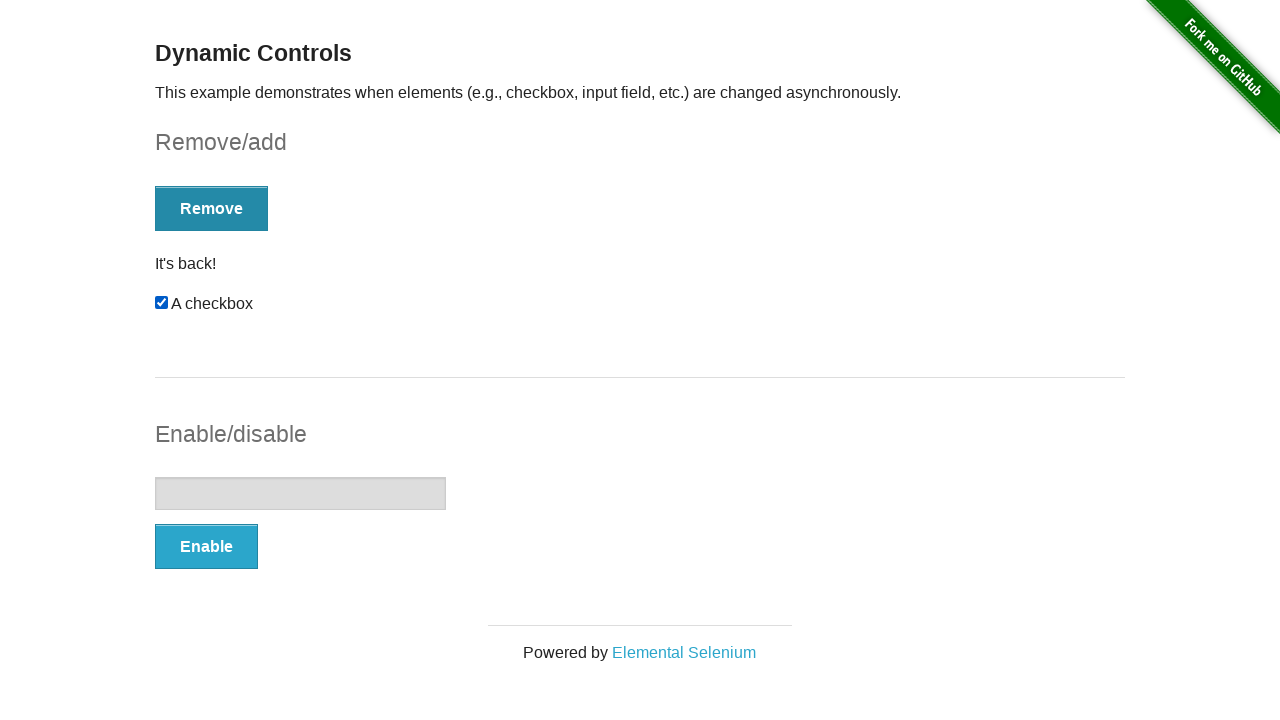

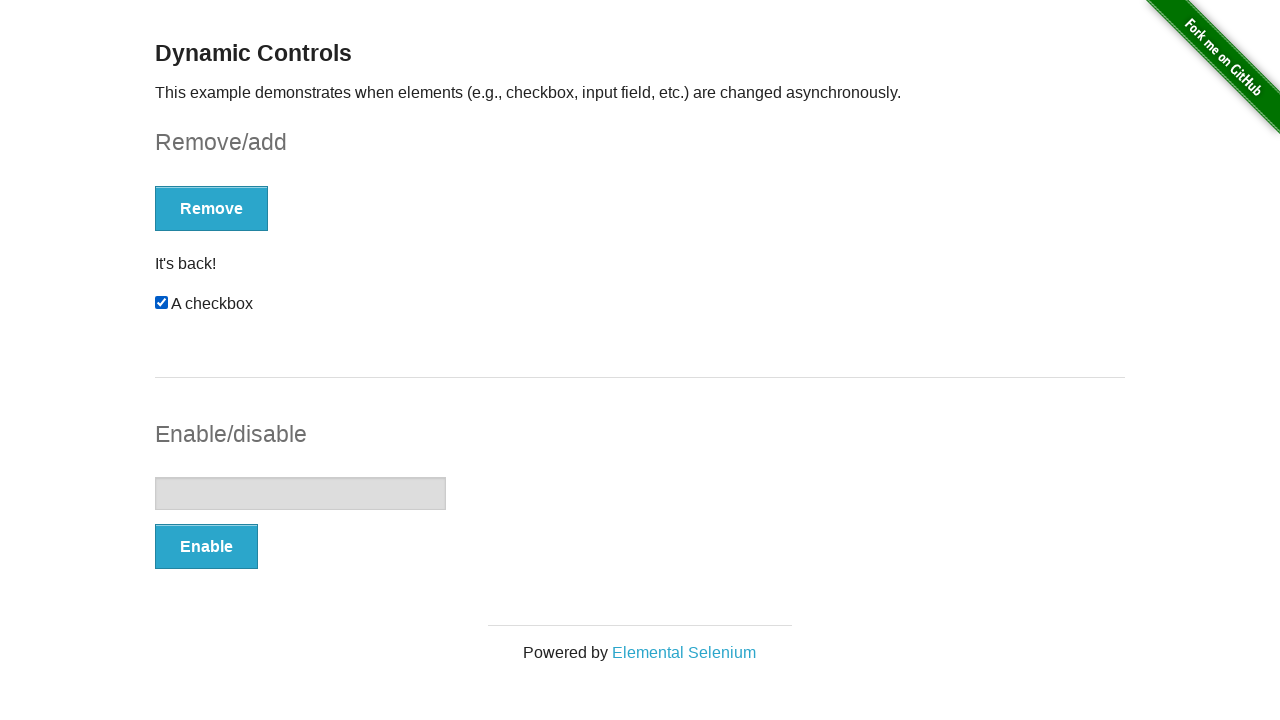